Tests browser navigation functionality by navigating between two websites using forward and back navigation buttons, and verifying page titles at each step

Starting URL: http://automationbykrishna.com/#

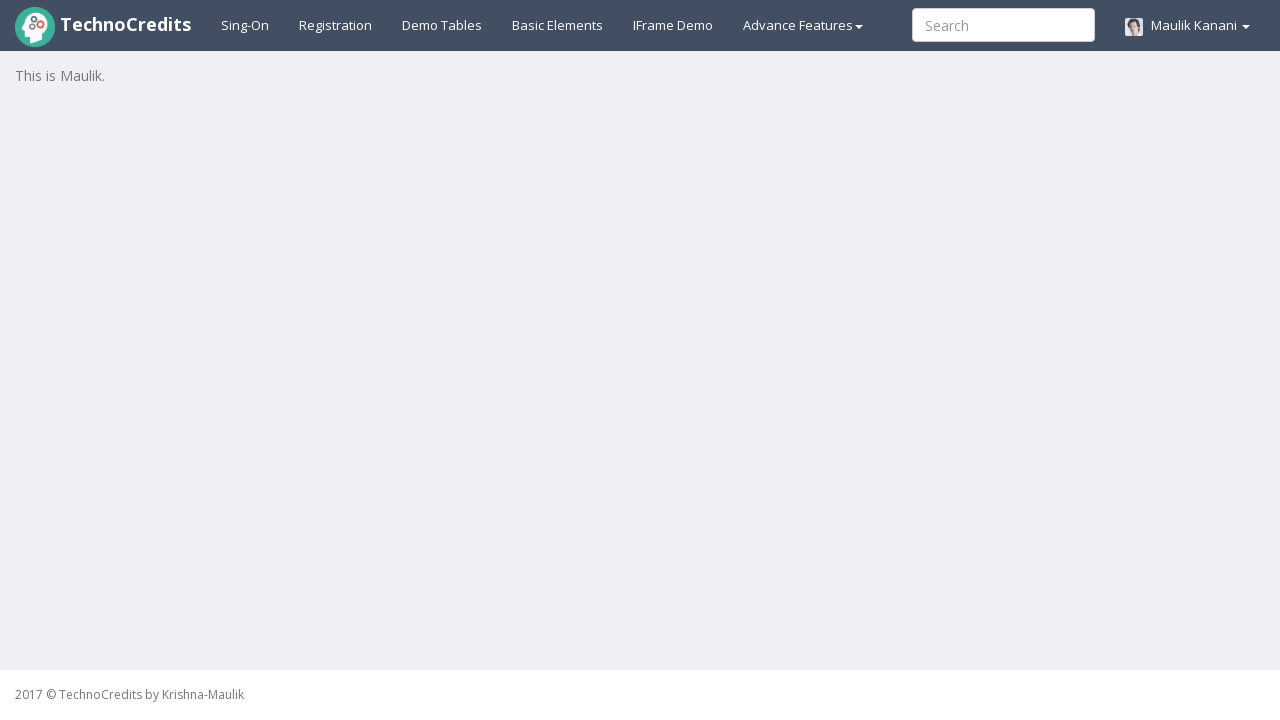

Verified initial page title is 'Login Signup Demo'
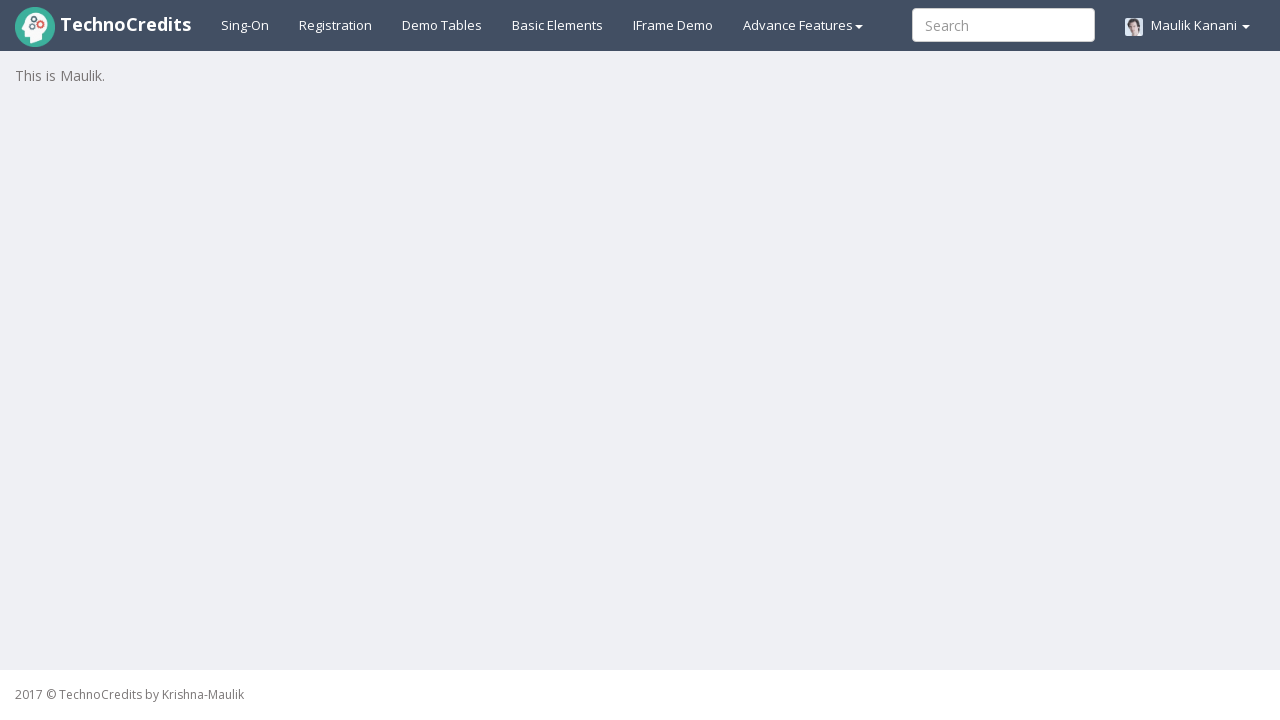

Navigated to automation practice site at https://practice.automationtesting.in/
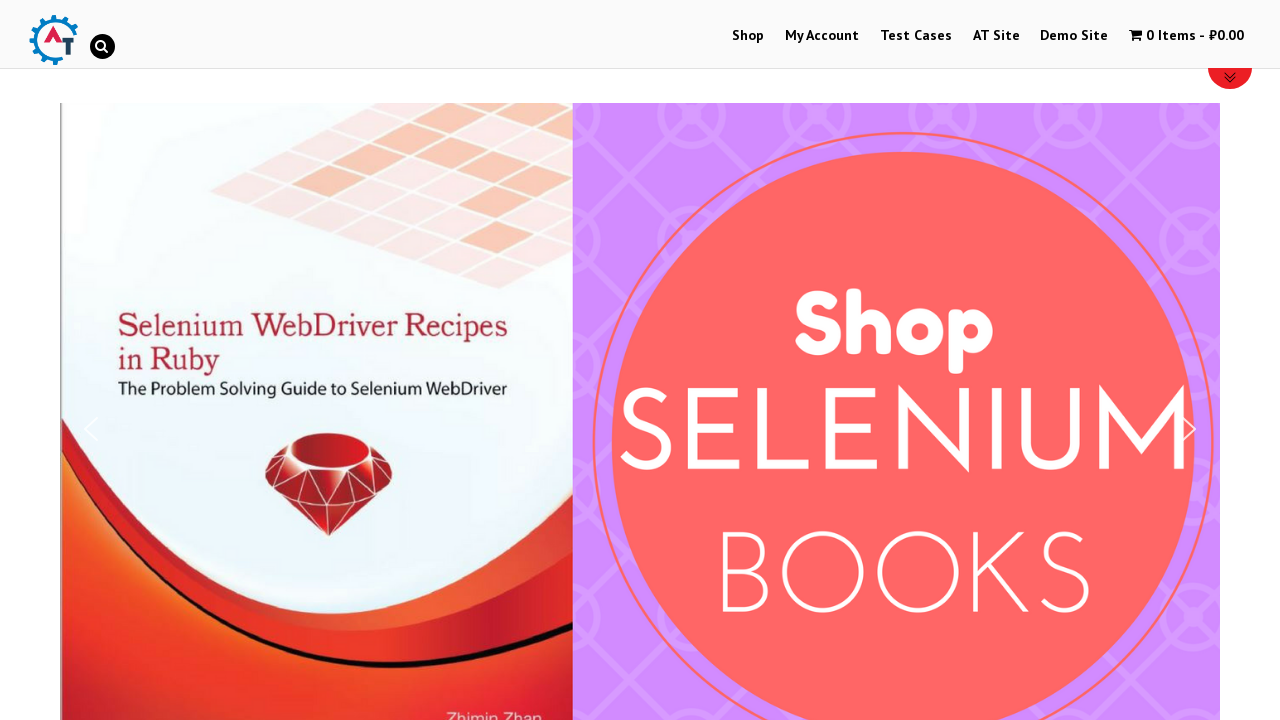

Verified automation practice site page title is 'Automation Practice Site'
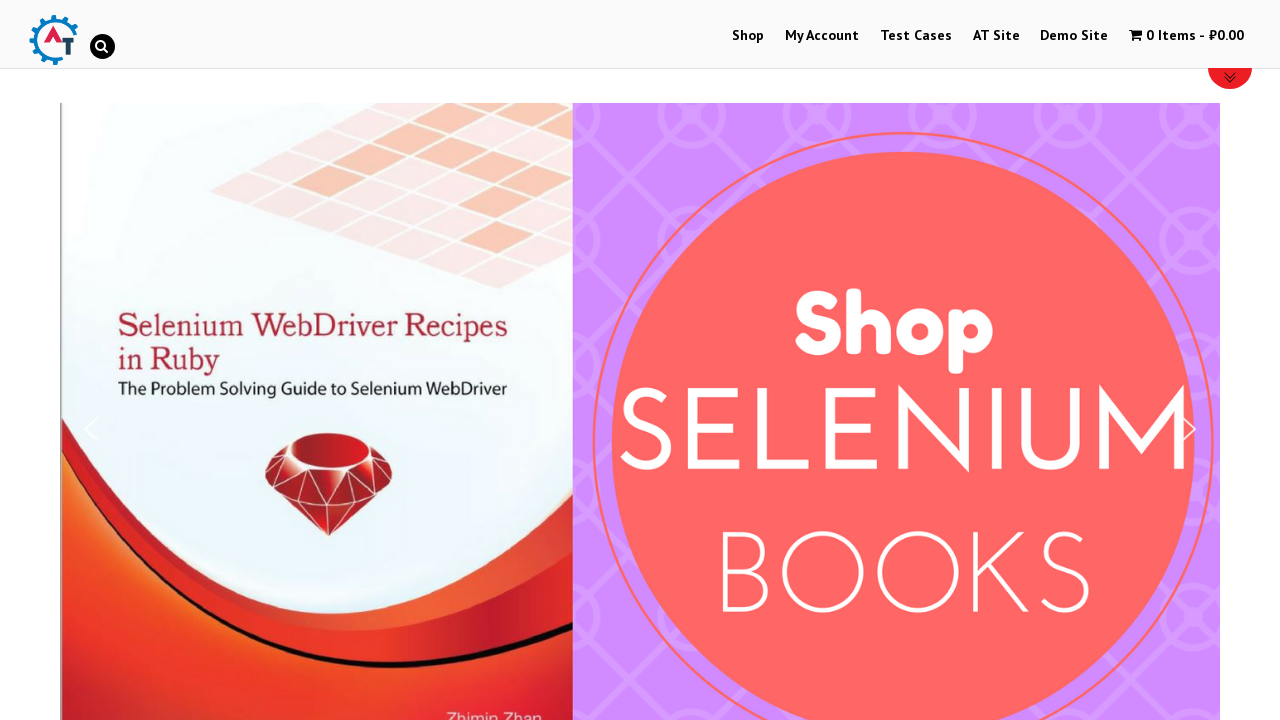

Clicked back button to navigate to previous page
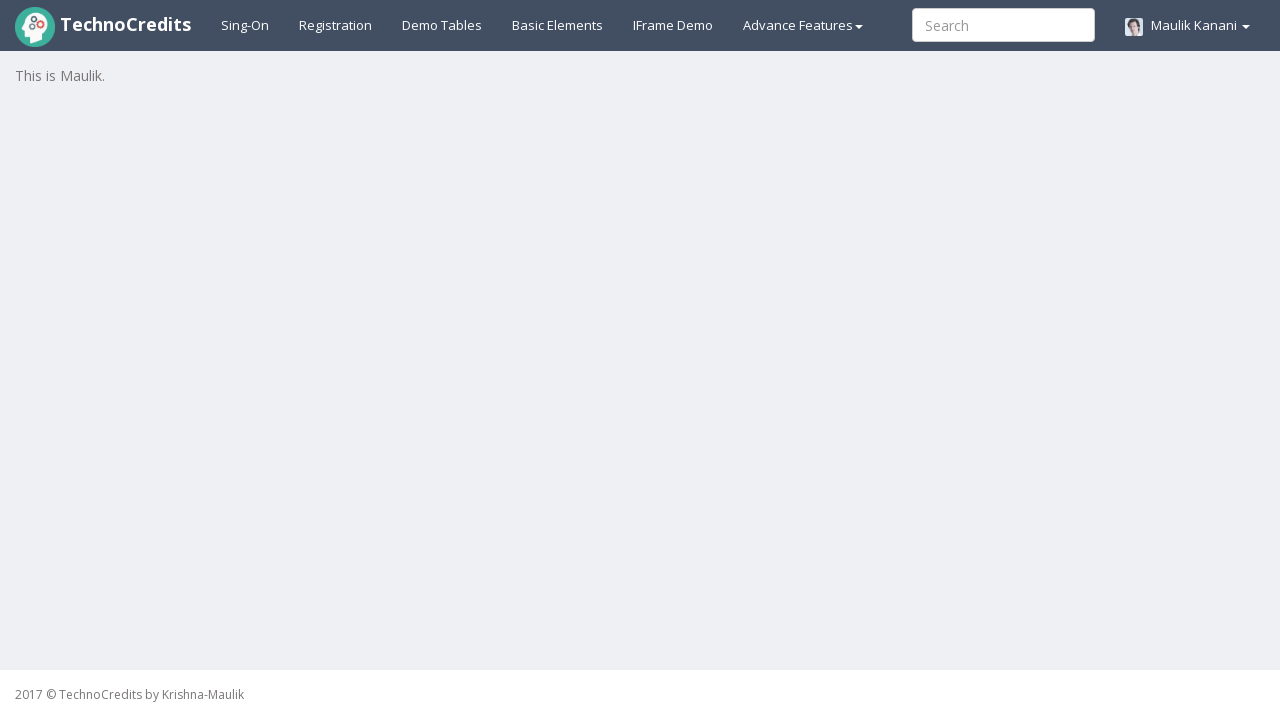

Verified back navigation returned to 'Login Signup Demo' page
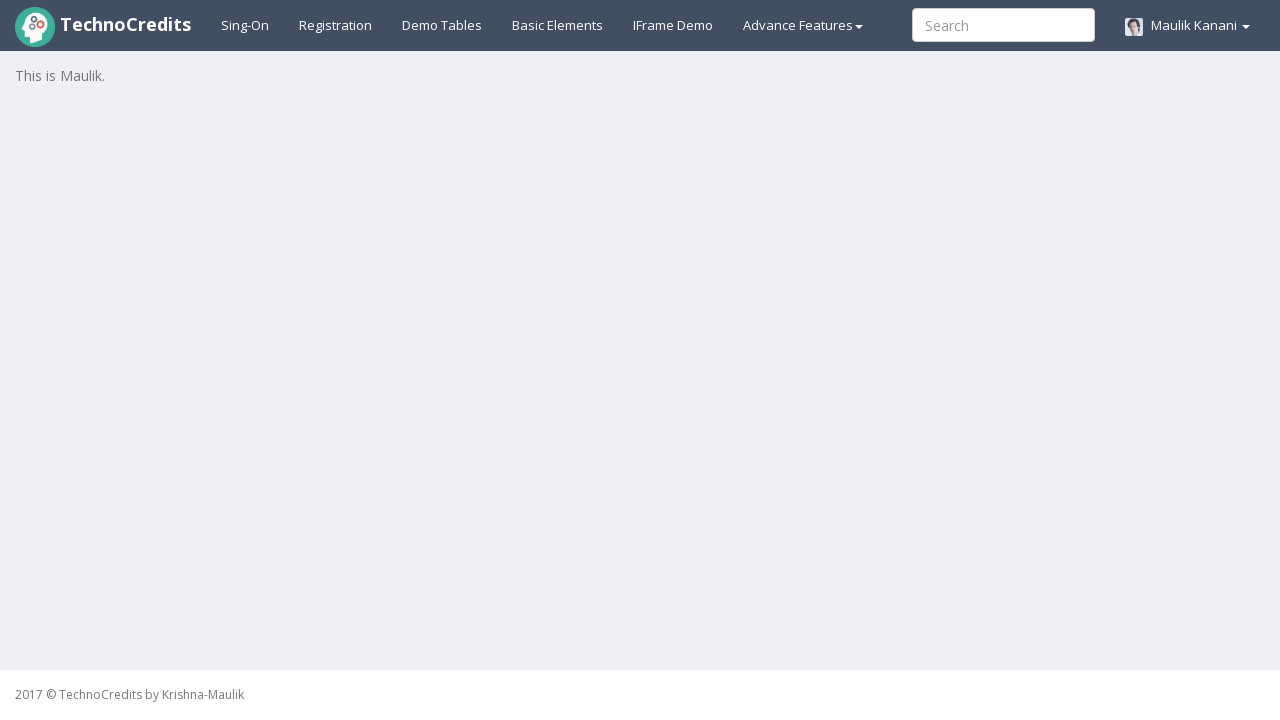

Clicked forward button to navigate to next page
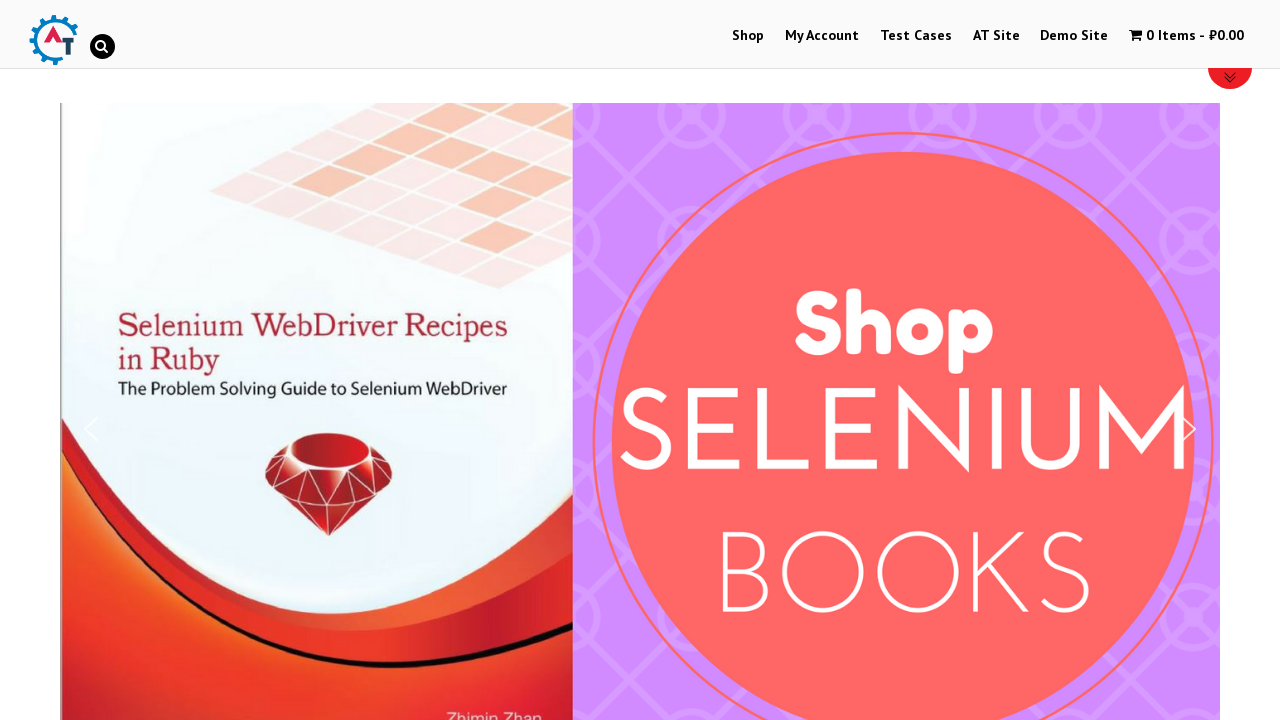

Verified forward navigation returned to 'Automation Practice Site' page
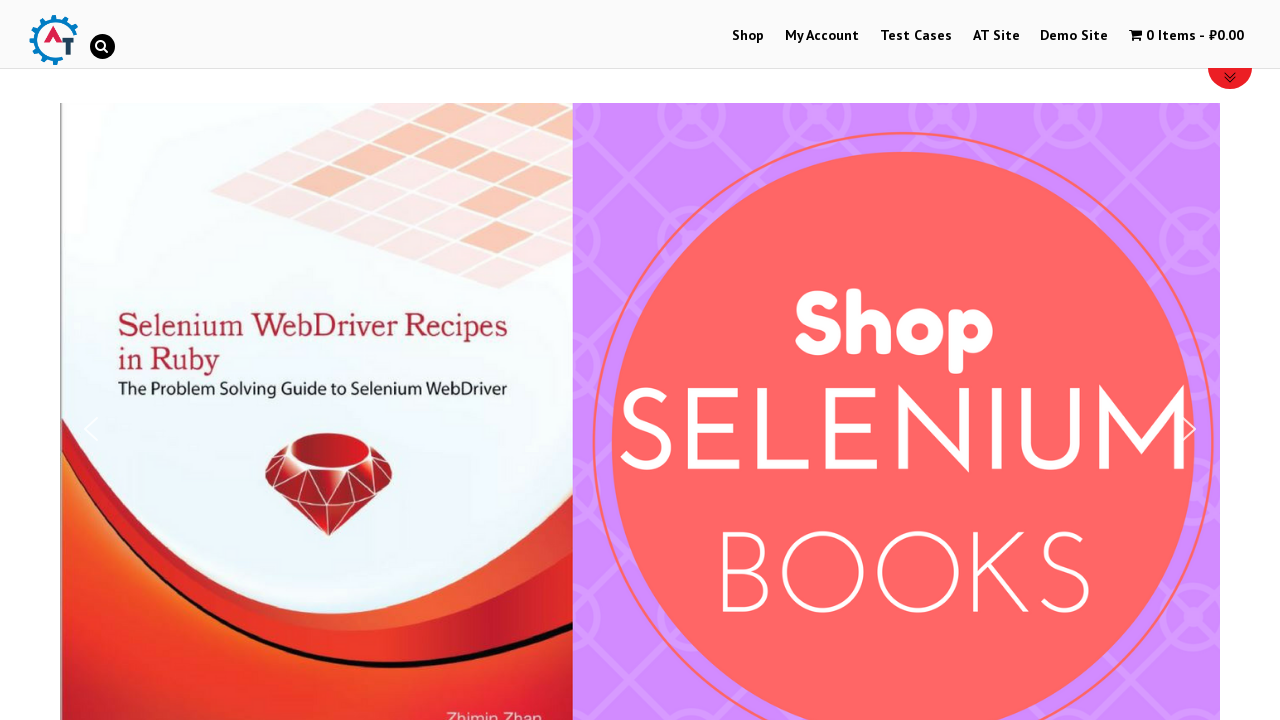

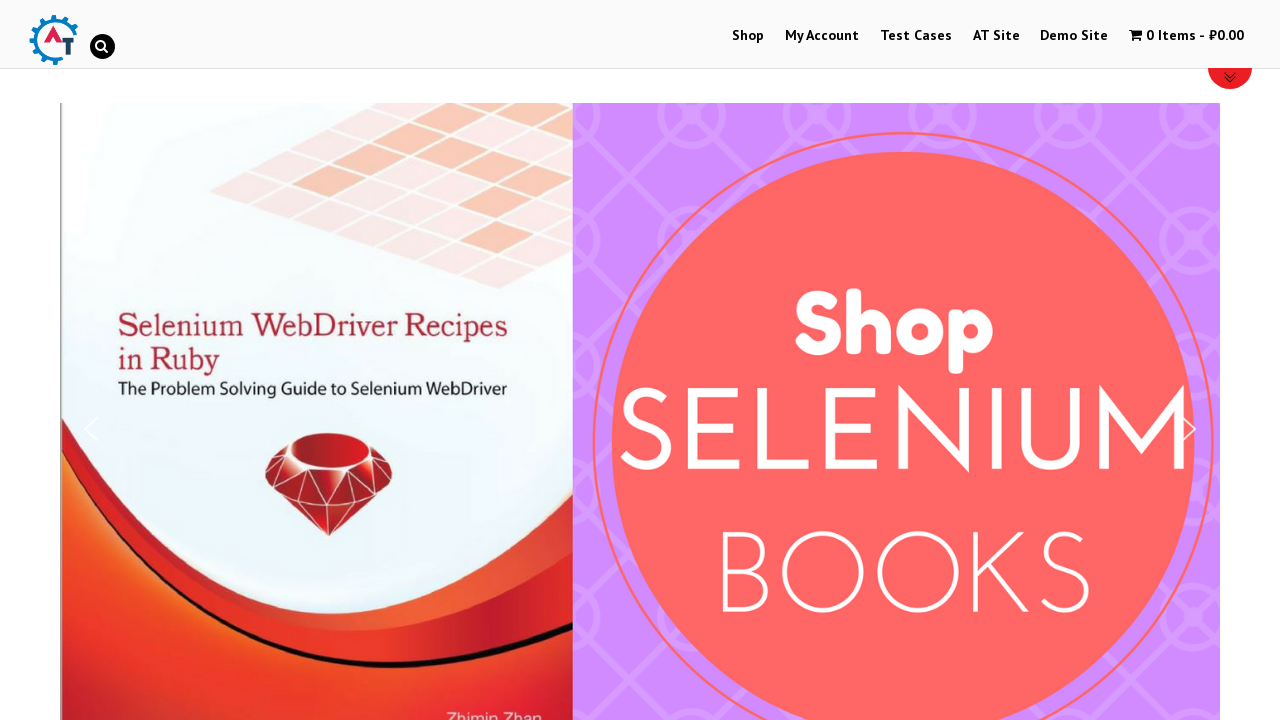